Tests the complete purchase flow of a MacBook in an OpenCart demo store, including searching for the product, adding it to cart, proceeding to checkout, and filling out guest checkout form with shipping details.

Starting URL: https://opencart-prf.stepcloud.ch/

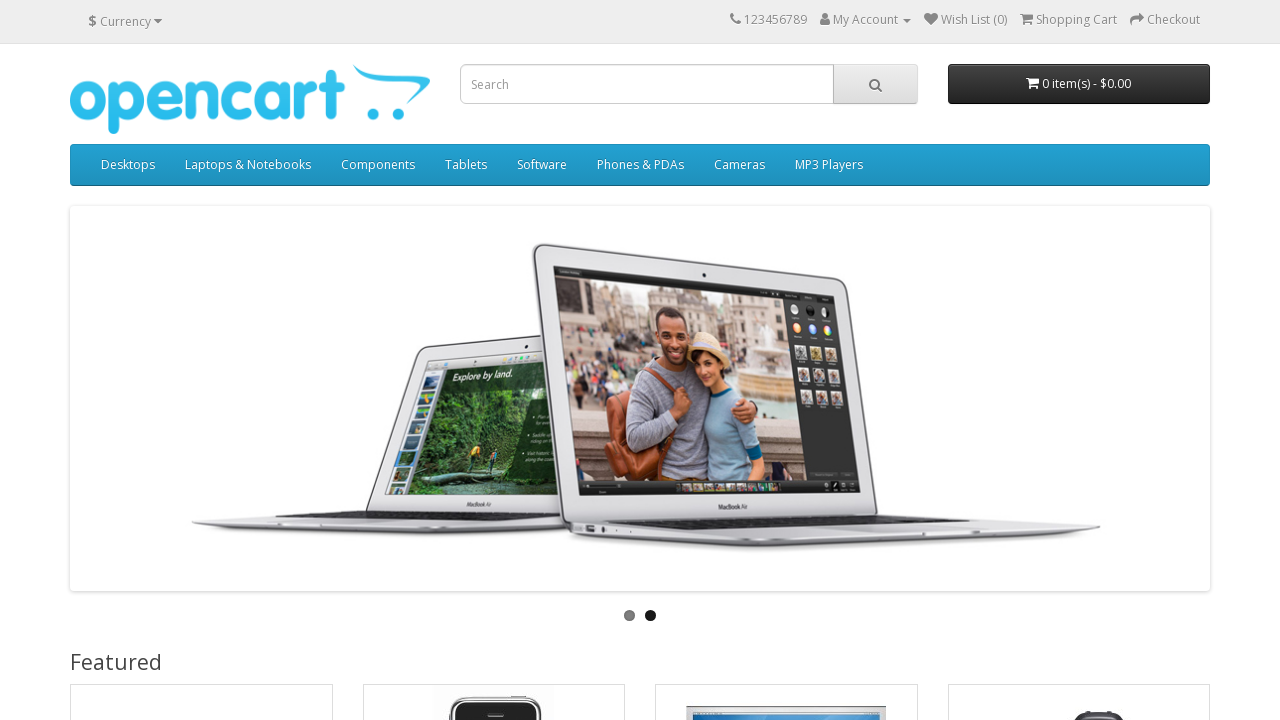

Clicked on MacBook product at (126, 360) on text=MacBook
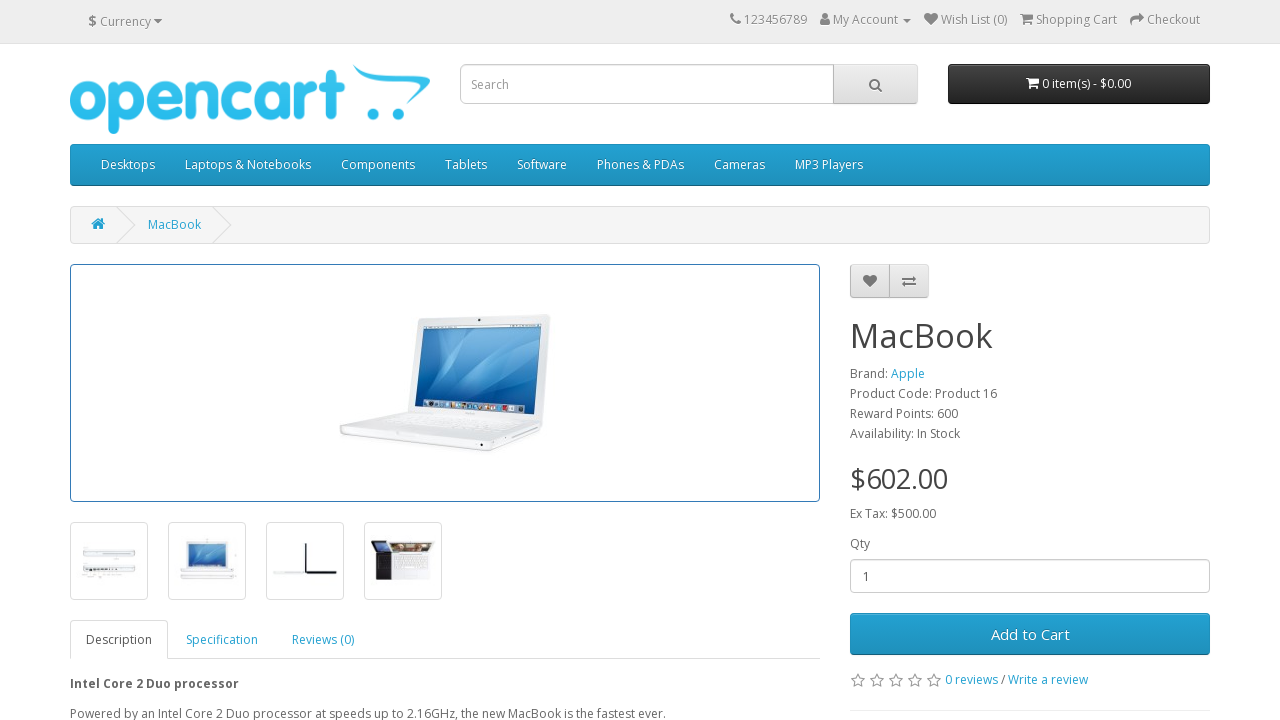

MacBook product page loaded
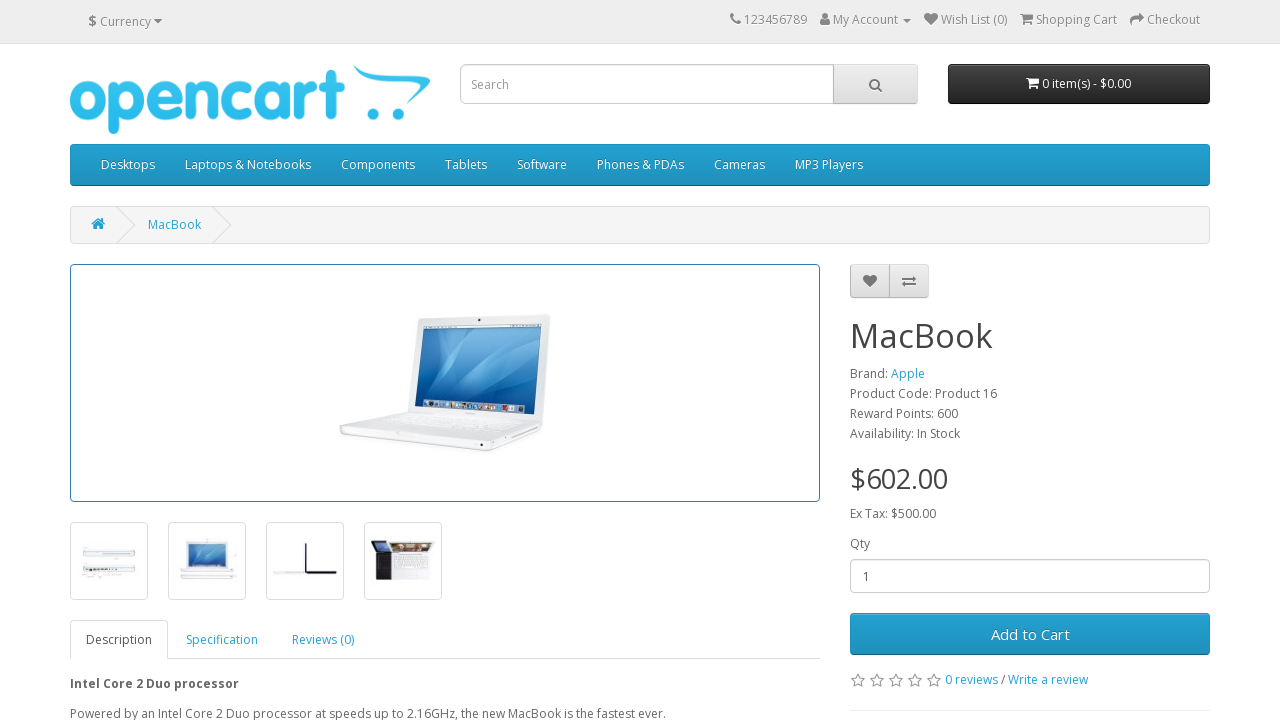

Clicked Add to Cart button at (1030, 634) on text=Add to Cart
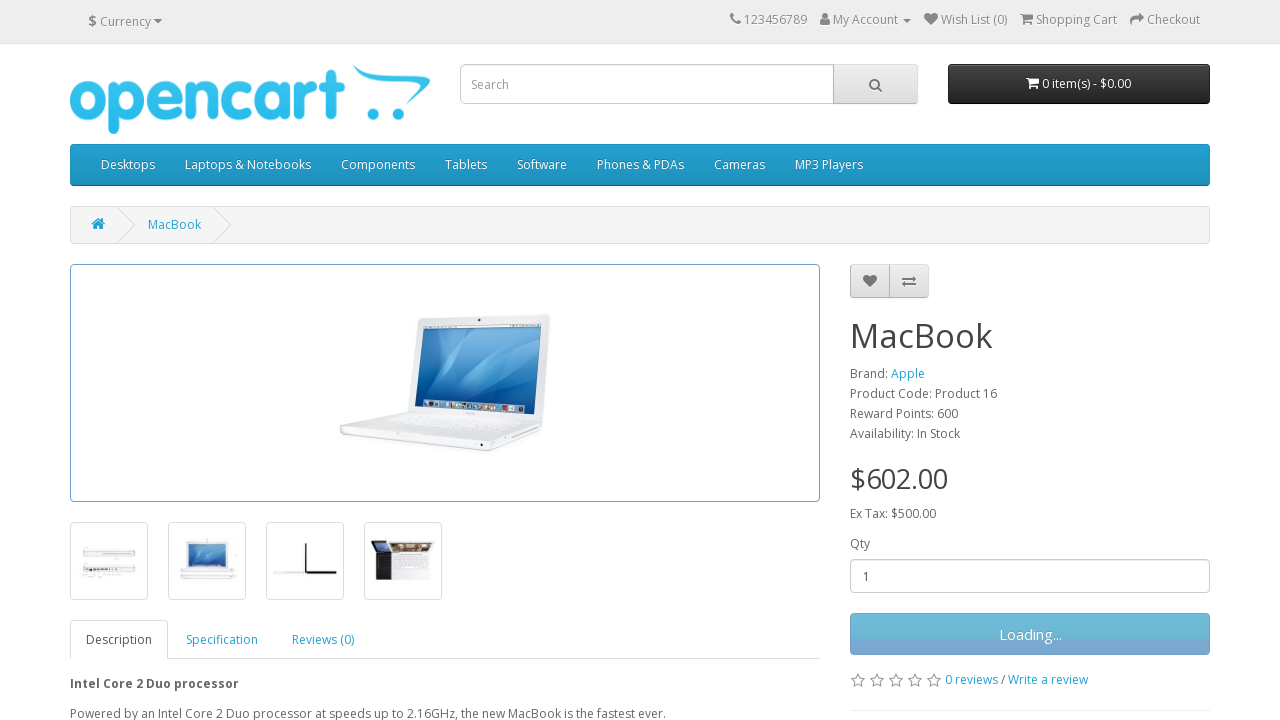

Opened cart dropdown showing 1 item at (1026, 83) on text=1 item
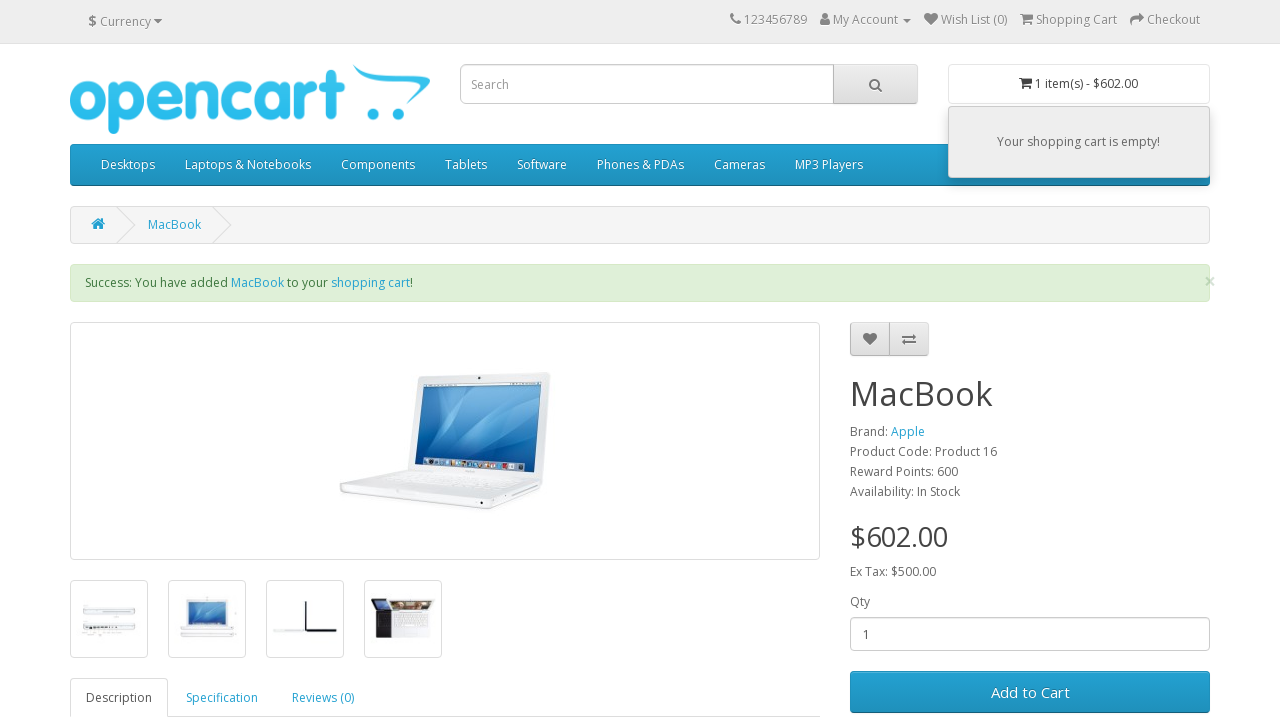

Clicked View Cart button at (1042, 338) on text=View Cart
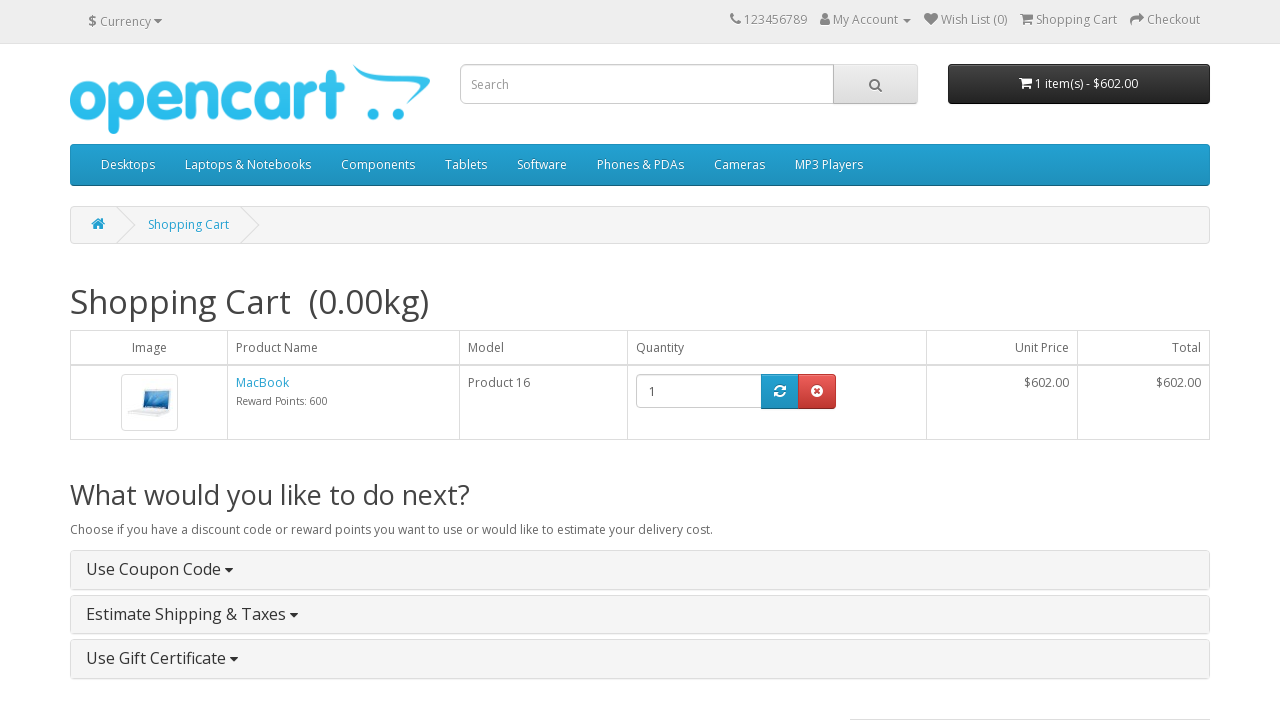

Clicked Checkout button at (1170, 415) on xpath=//a[text()='Checkout']
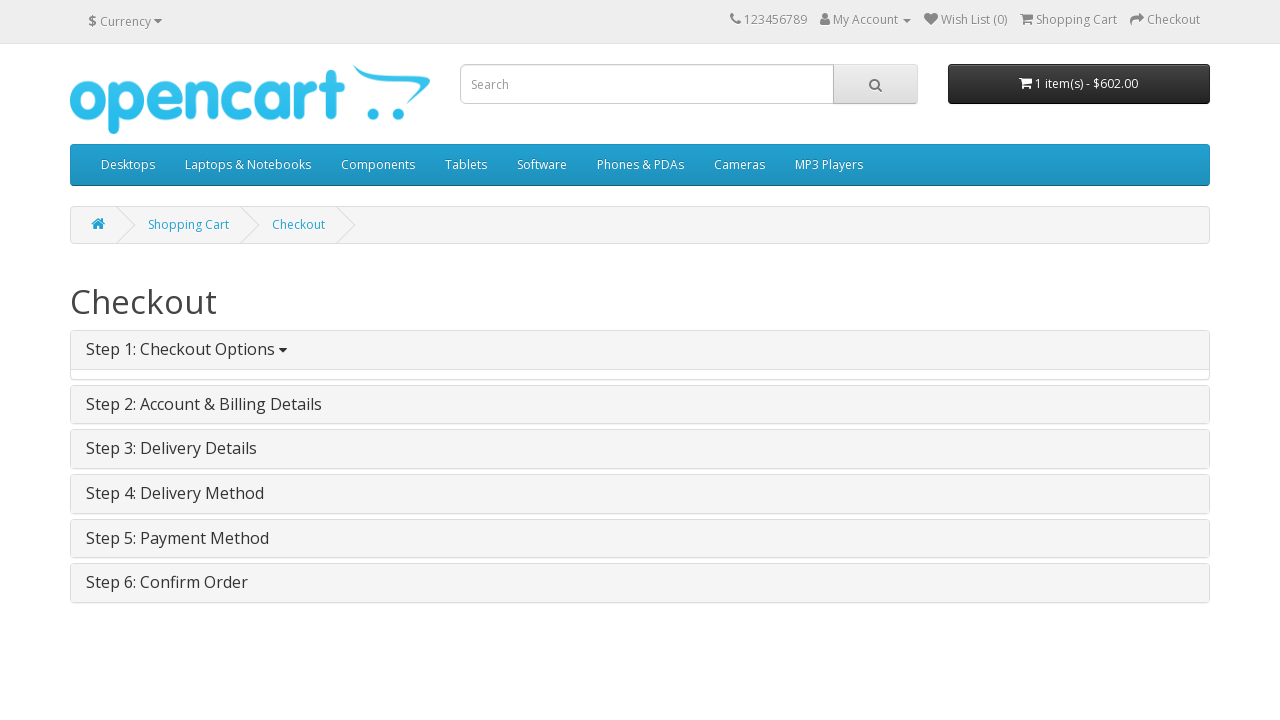

Selected Guest Checkout option at (140, 510) on text=Guest Checkout
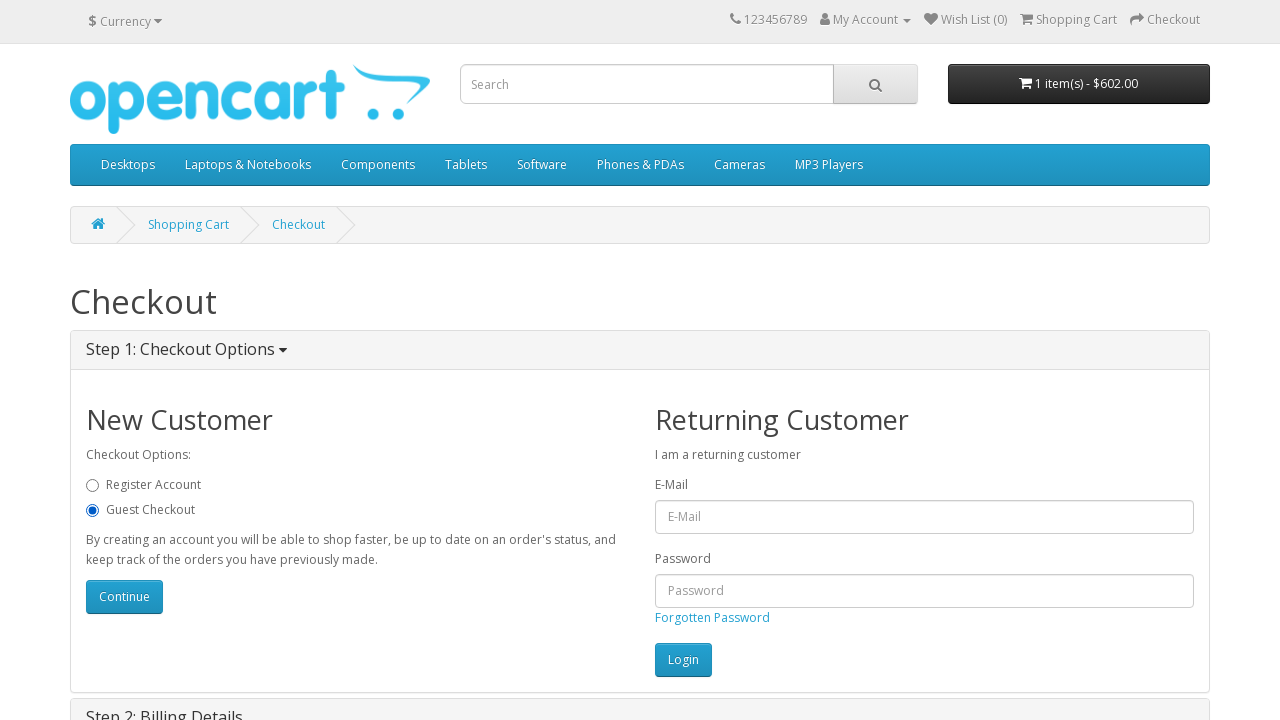

Guest checkout page loaded
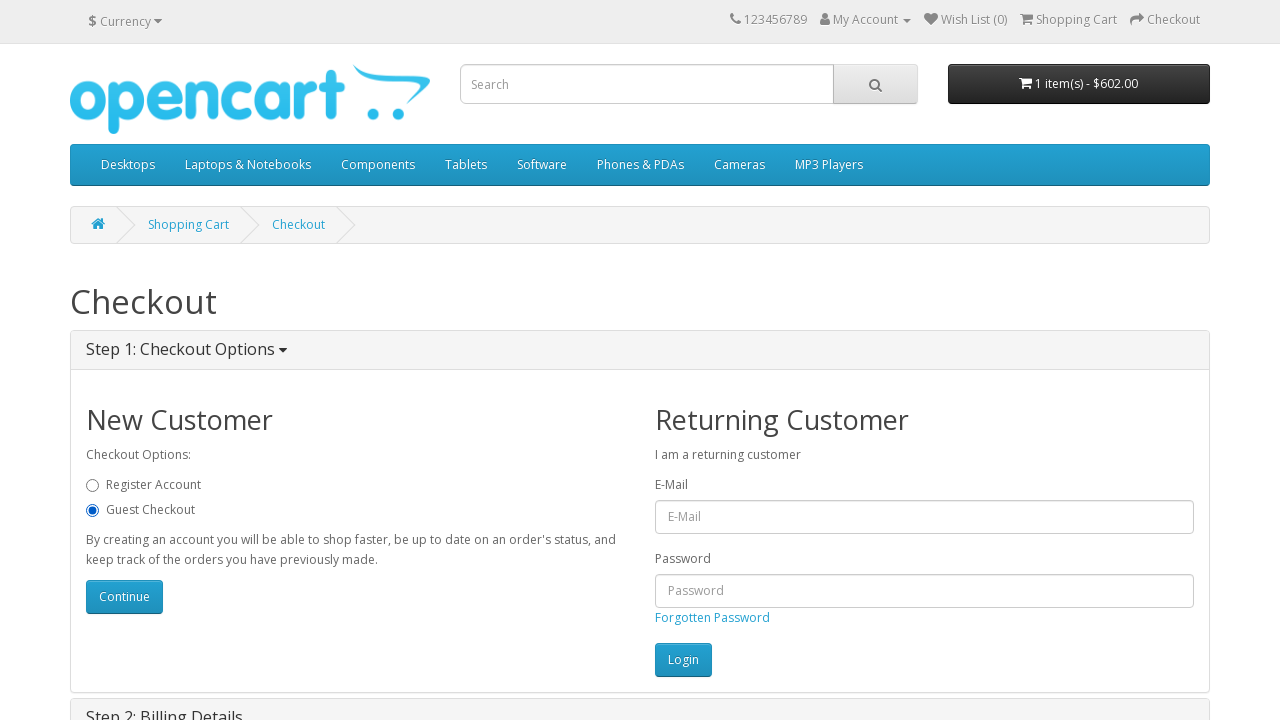

Waited for page stability
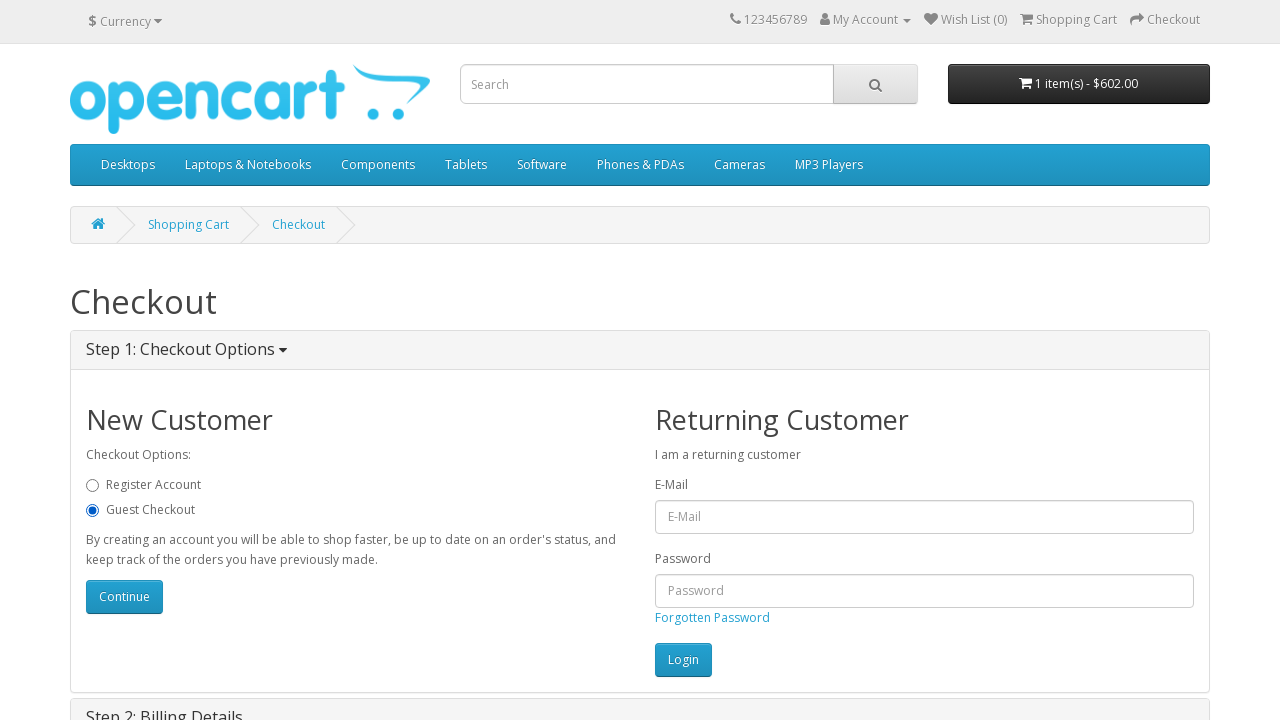

Clicked account button to proceed at (124, 597) on #button-account
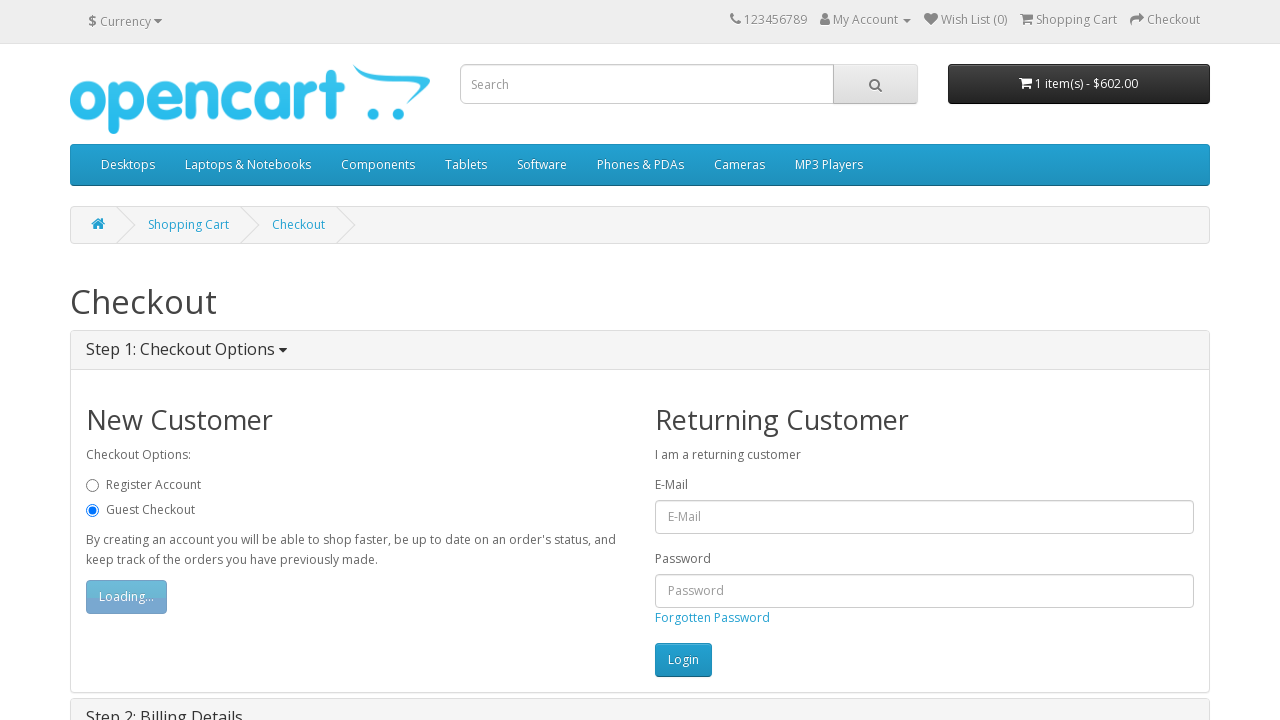

Entered first name 'Gustav' on #input-payment-firstname
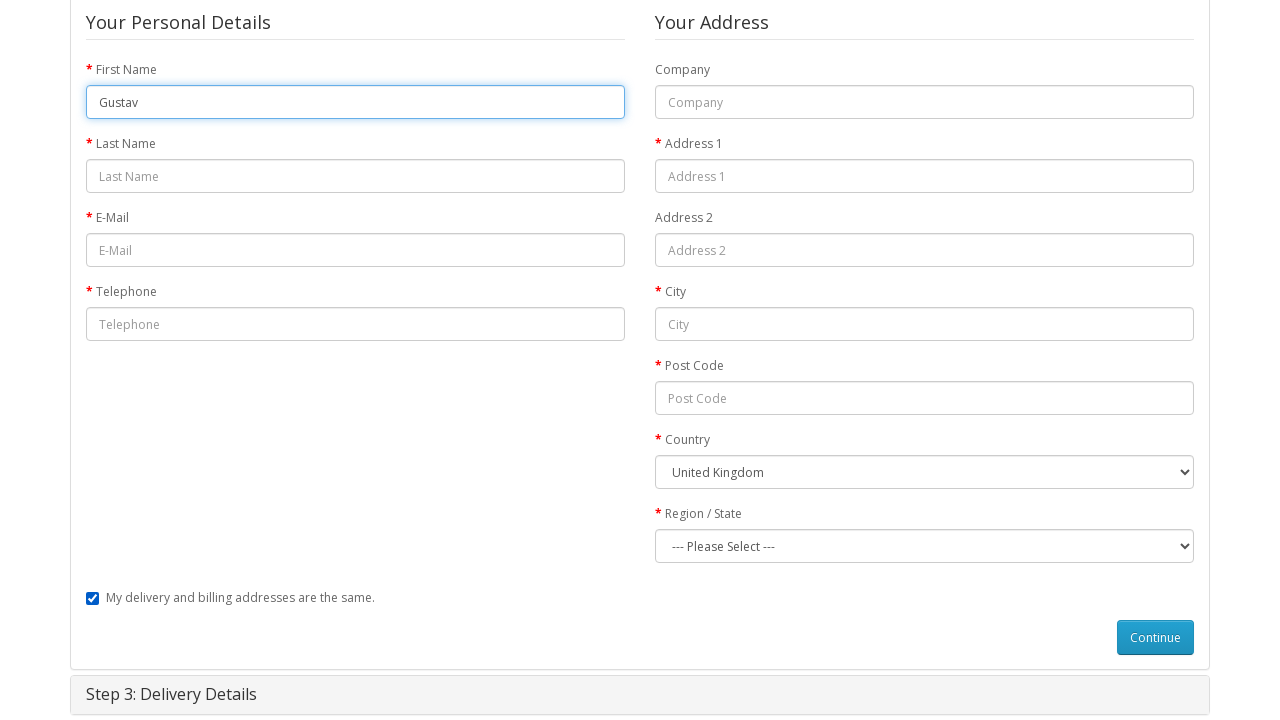

Entered last name 'Muster' on #input-payment-lastname
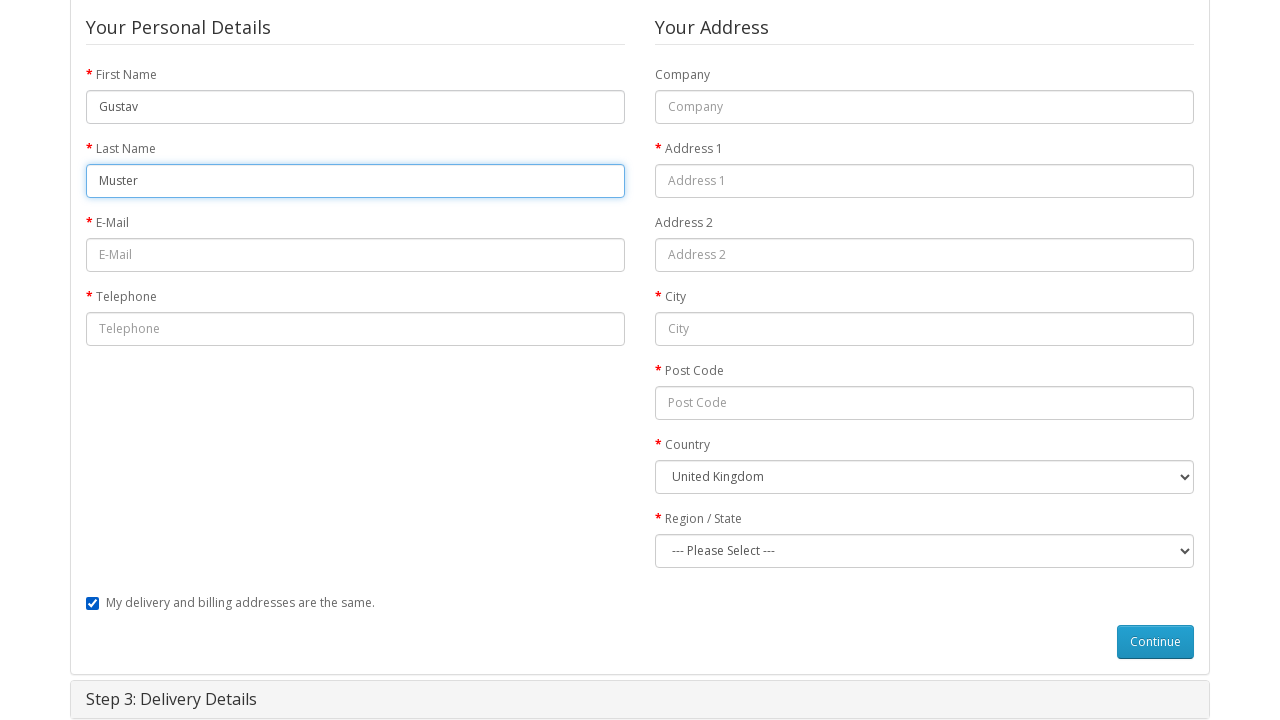

Entered email 'customer@opencart.demo' on #input-payment-email
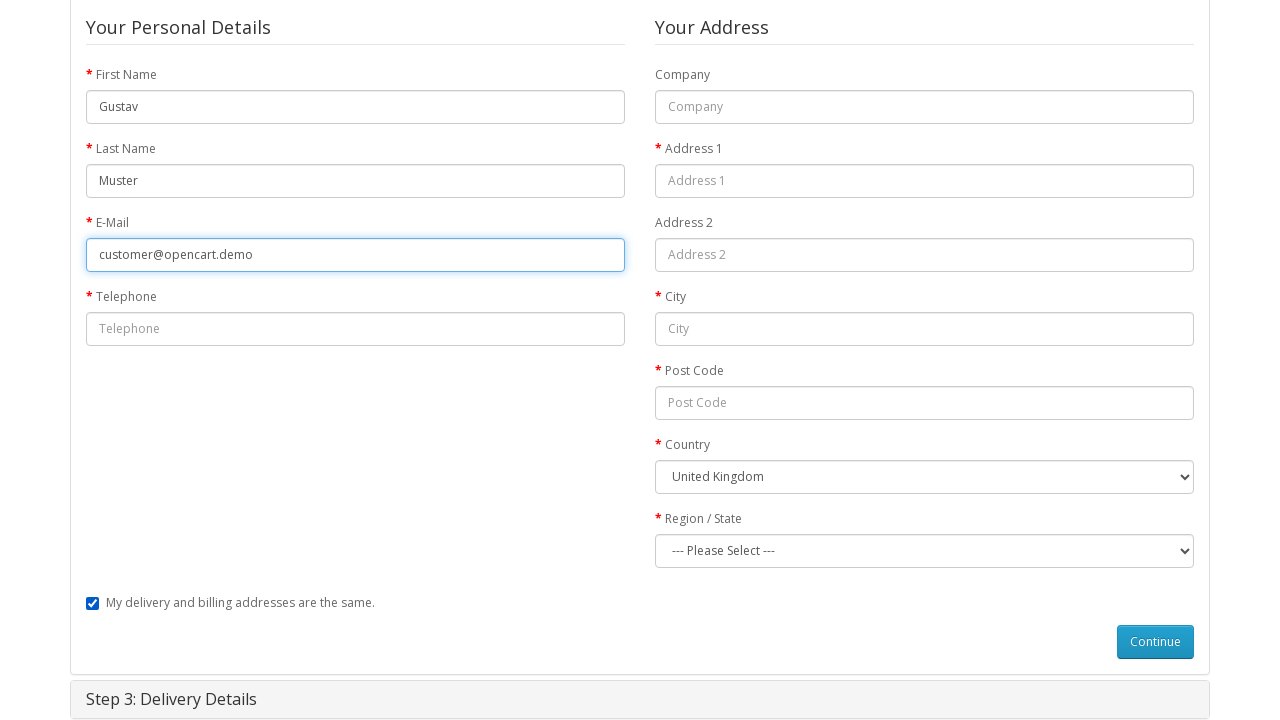

Entered telephone '+41777777777' on #input-payment-telephone
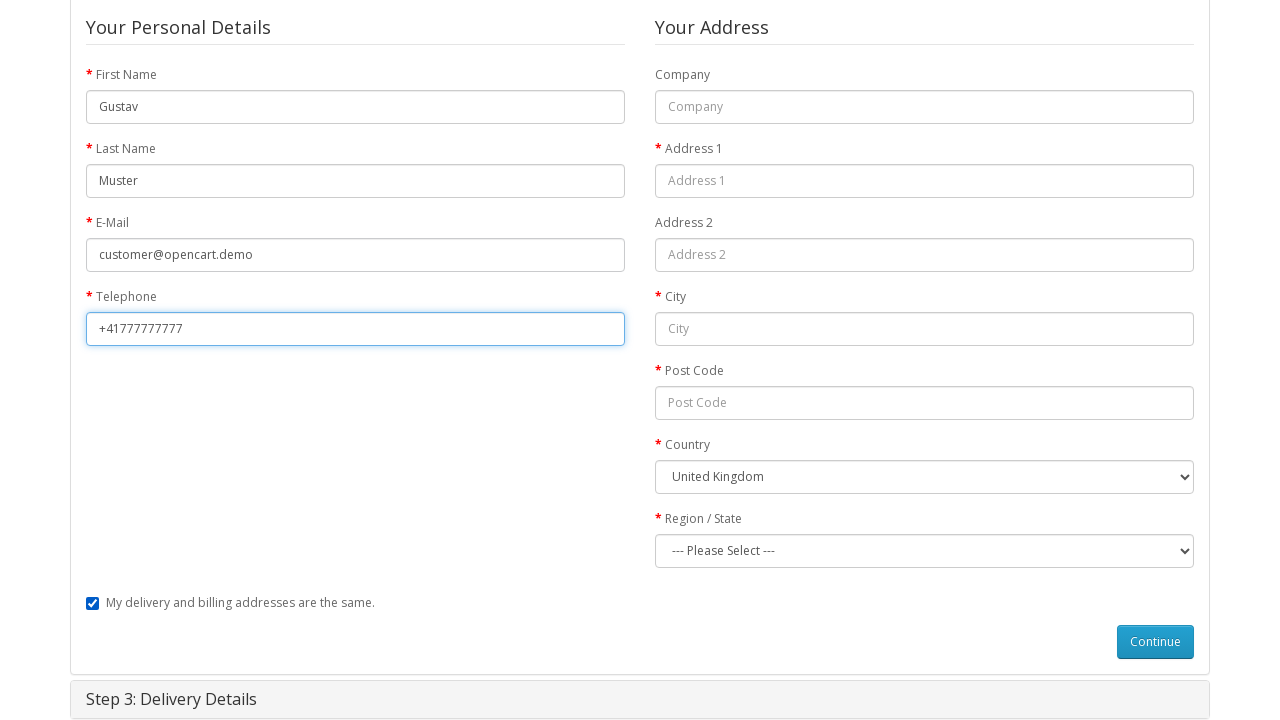

Entered address 'Bahnhofstrasse 1' on #input-payment-address-1
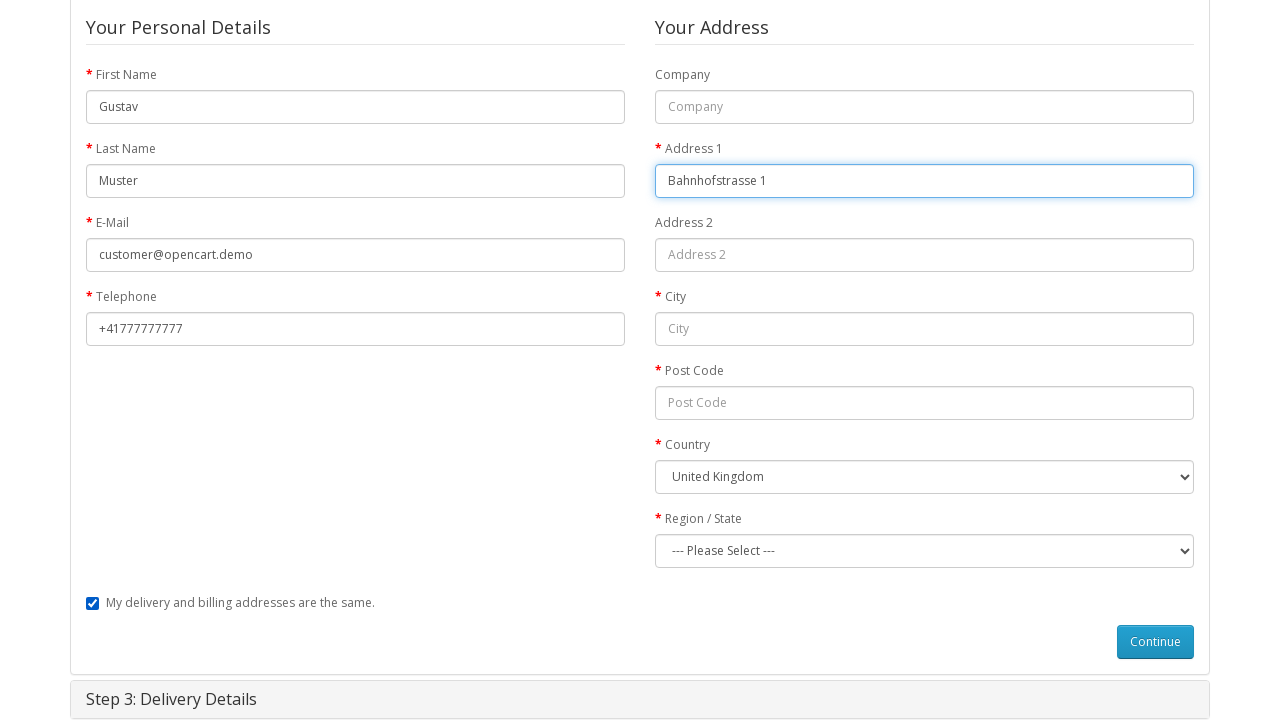

Entered city 'Zurich' on #input-payment-city
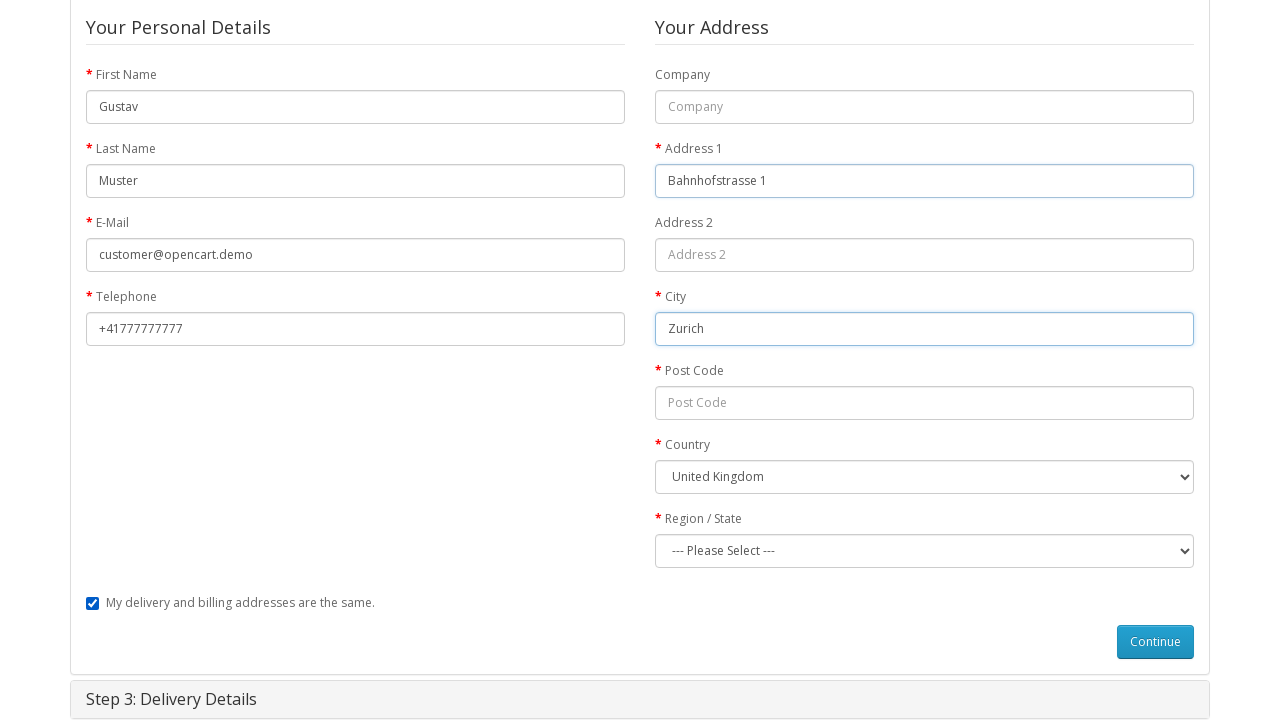

Entered postal code '8001' on #input-payment-postcode
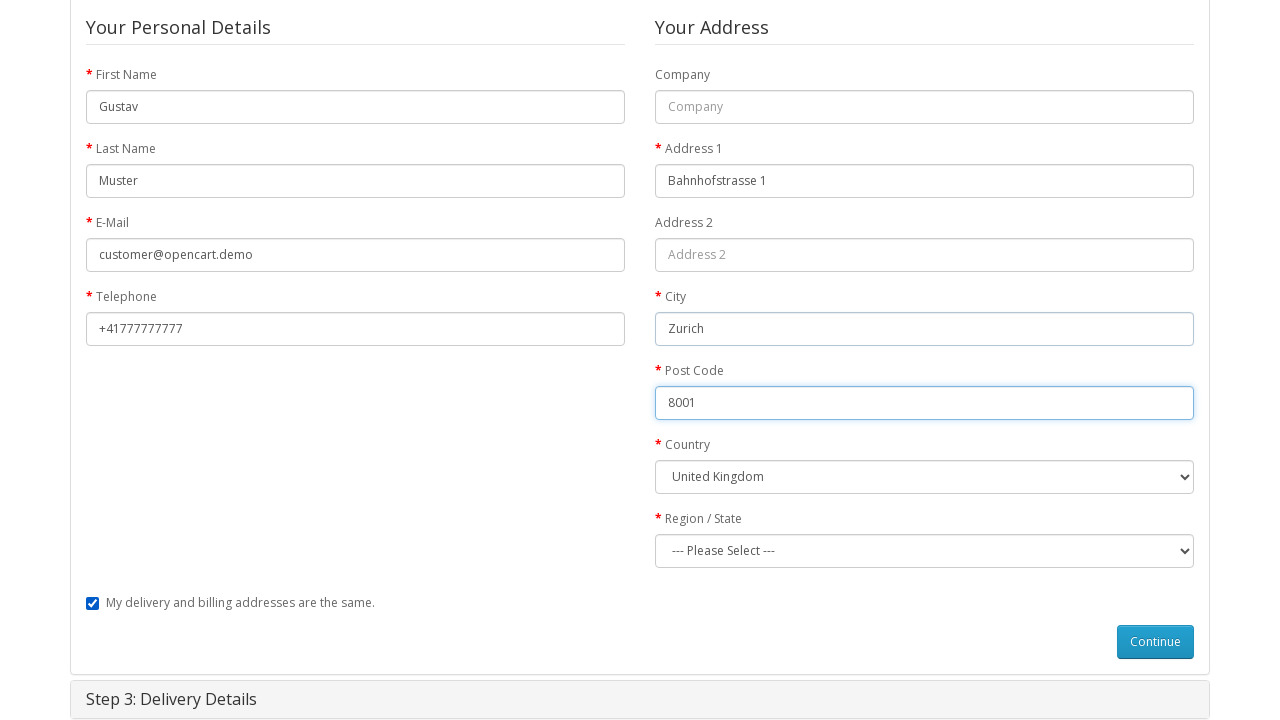

Selected country 'Switzerland' on #input-payment-country
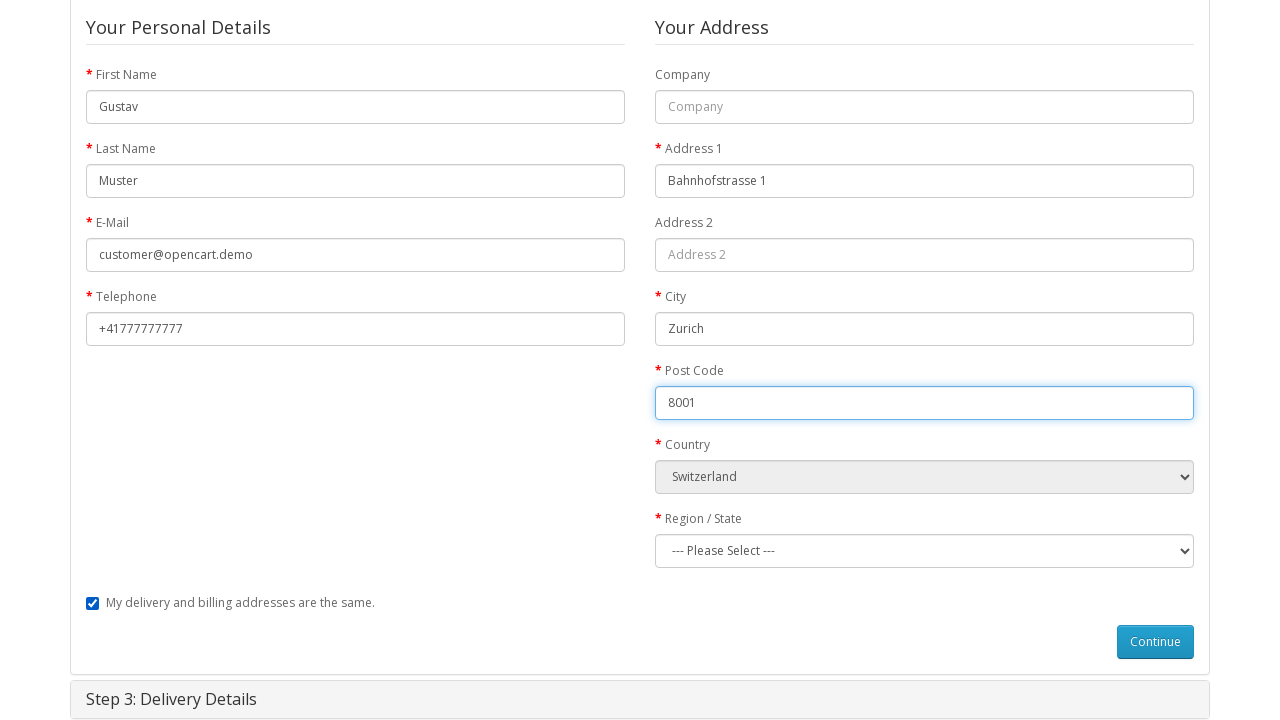

Selected region/zone 'Zürich' on #input-payment-zone
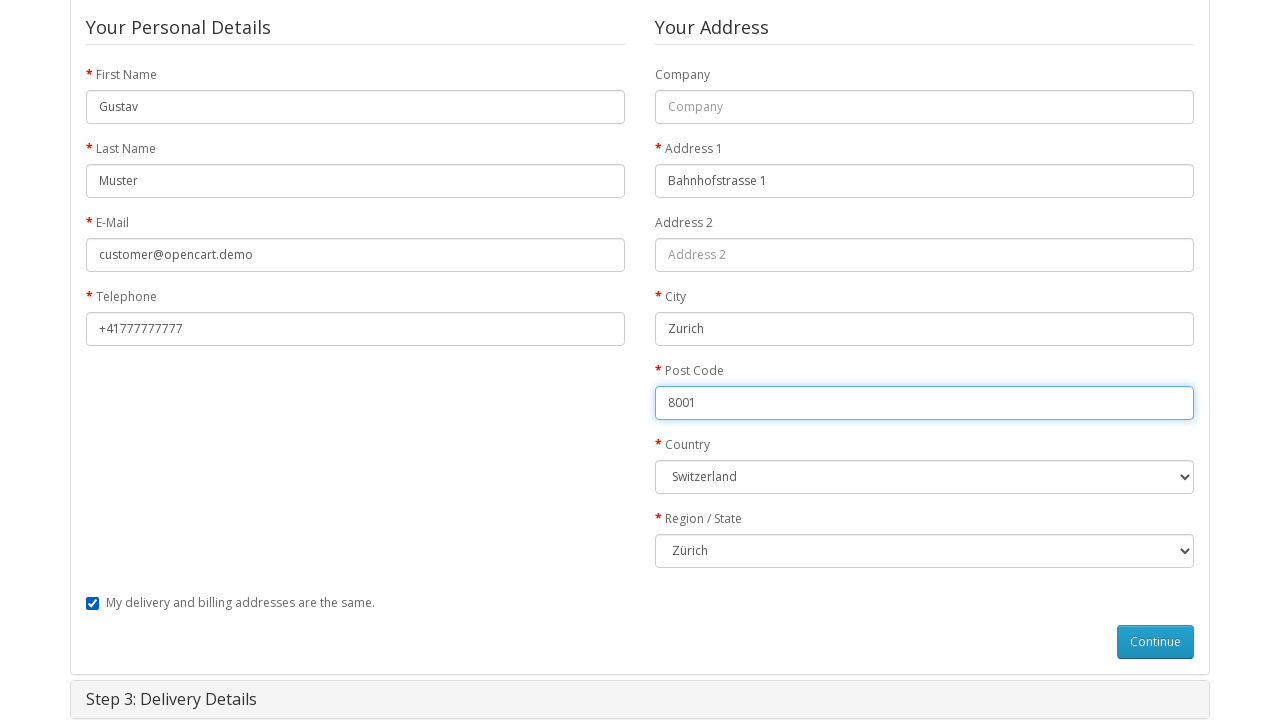

Submitted guest checkout form at (1156, 642) on #button-guest
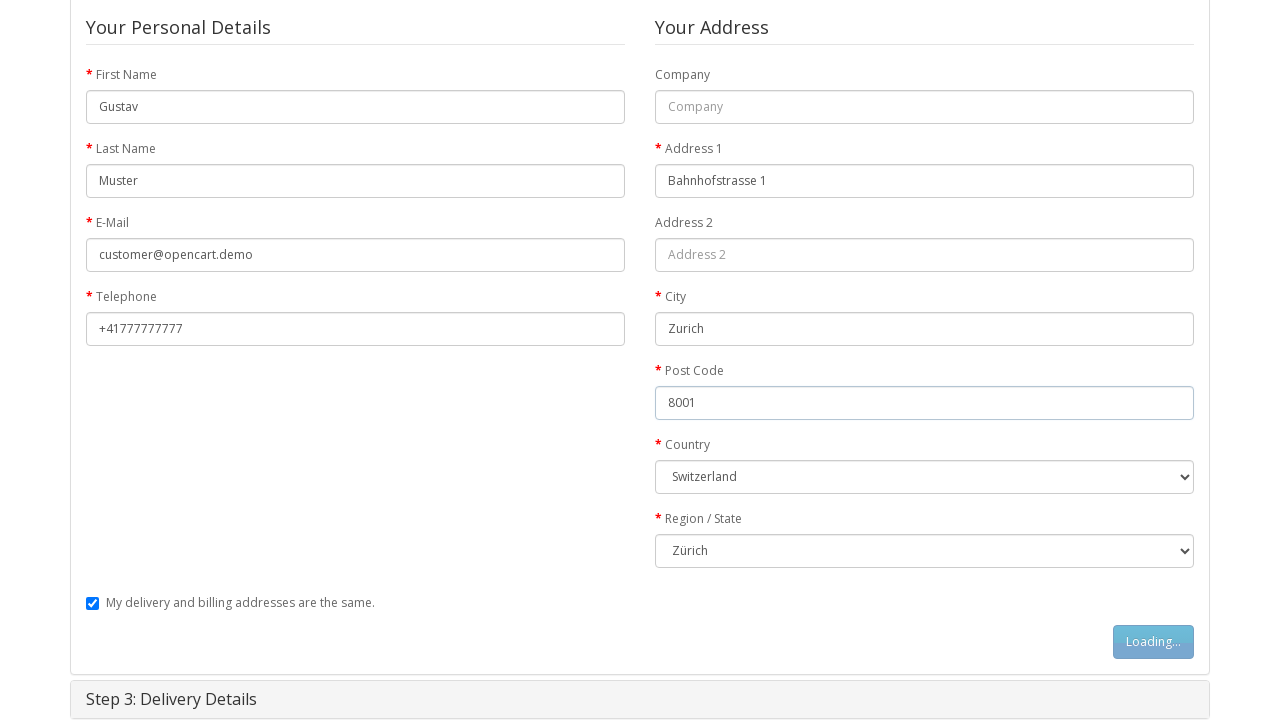

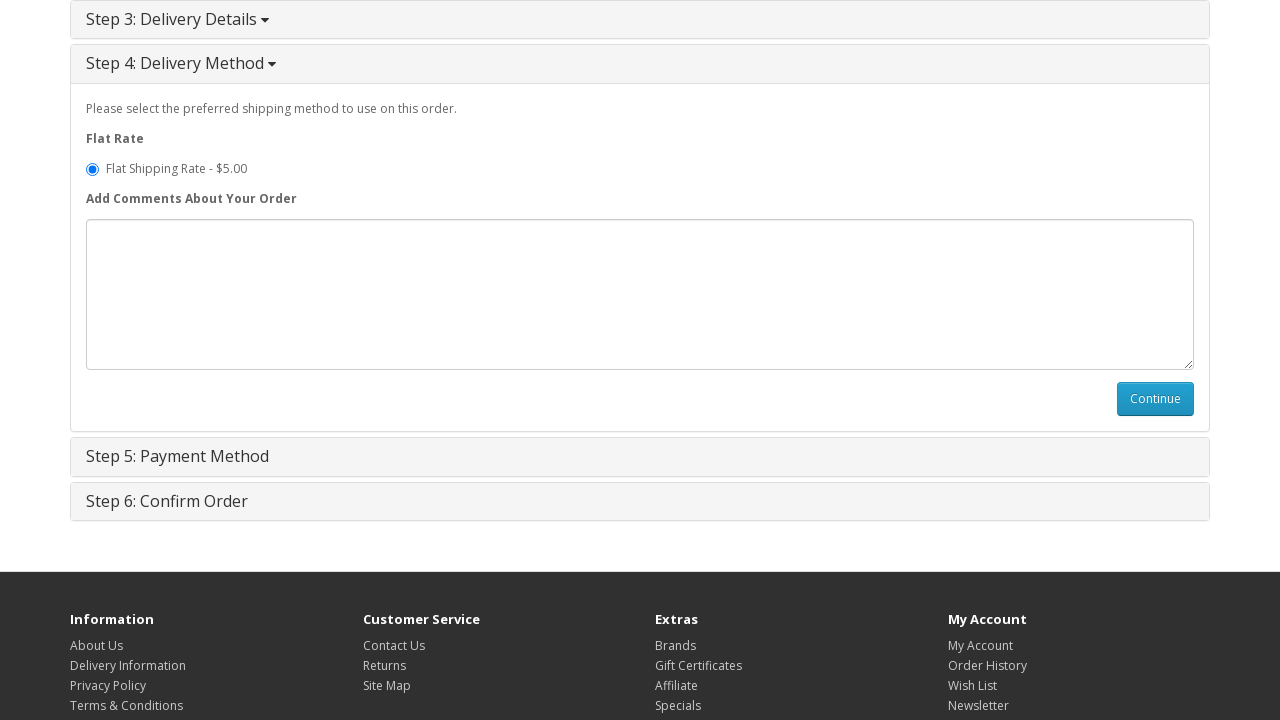